Tests handling of stale element references by entering text in an email field, refreshing the page, and re-entering text after re-finding the element

Starting URL: https://naveenautomationlabs.com/opencart/index.php?route=account/login

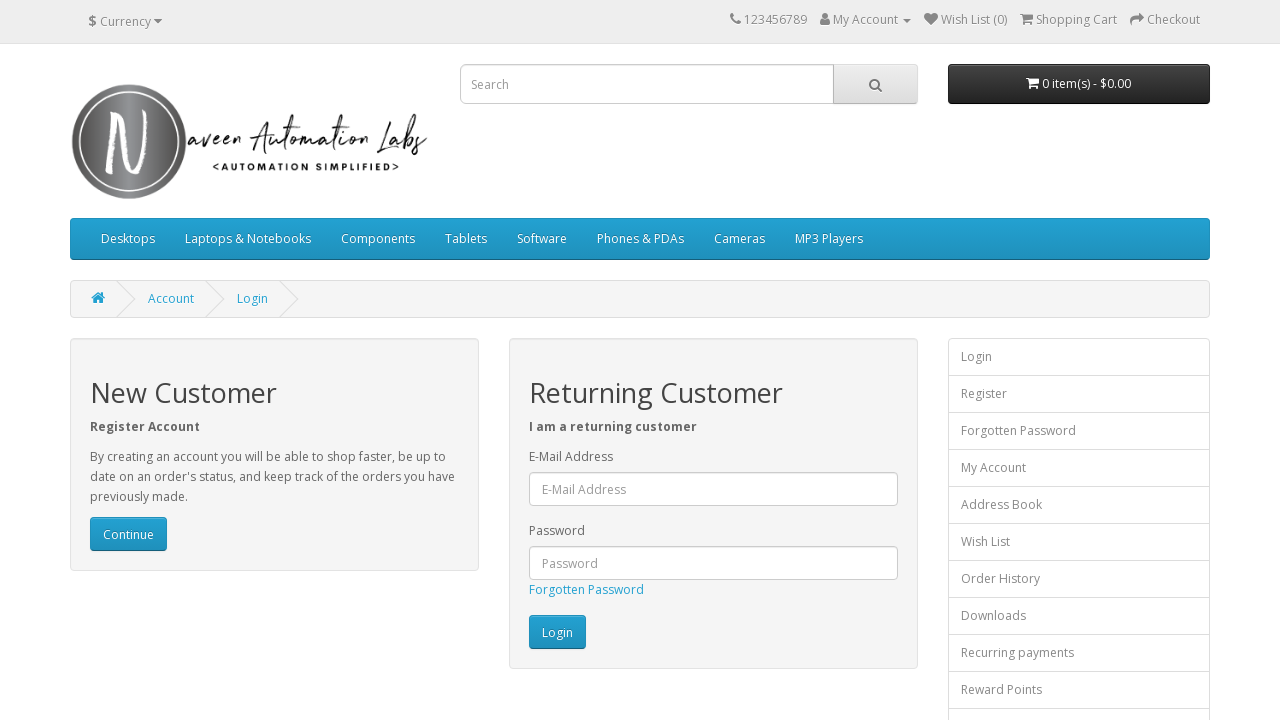

Entered email 'gajendra@gmail.com' in the email field on #input-email
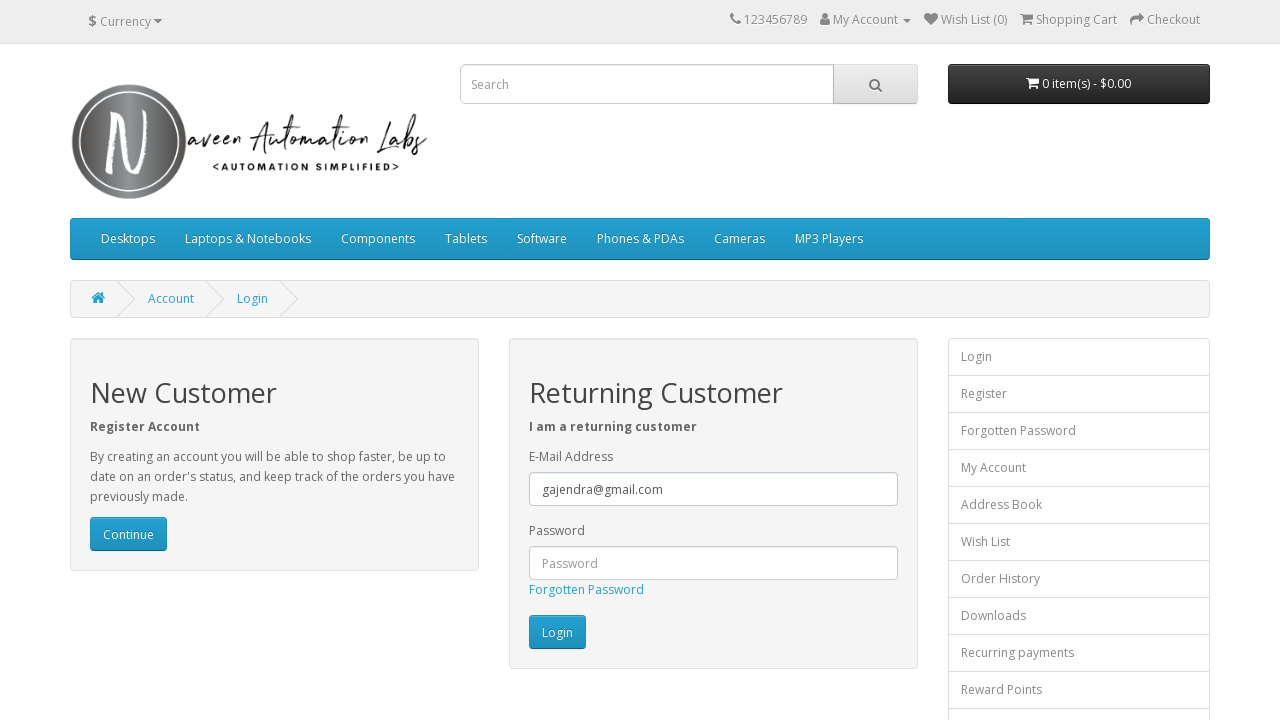

Refreshed the page to trigger stale element condition
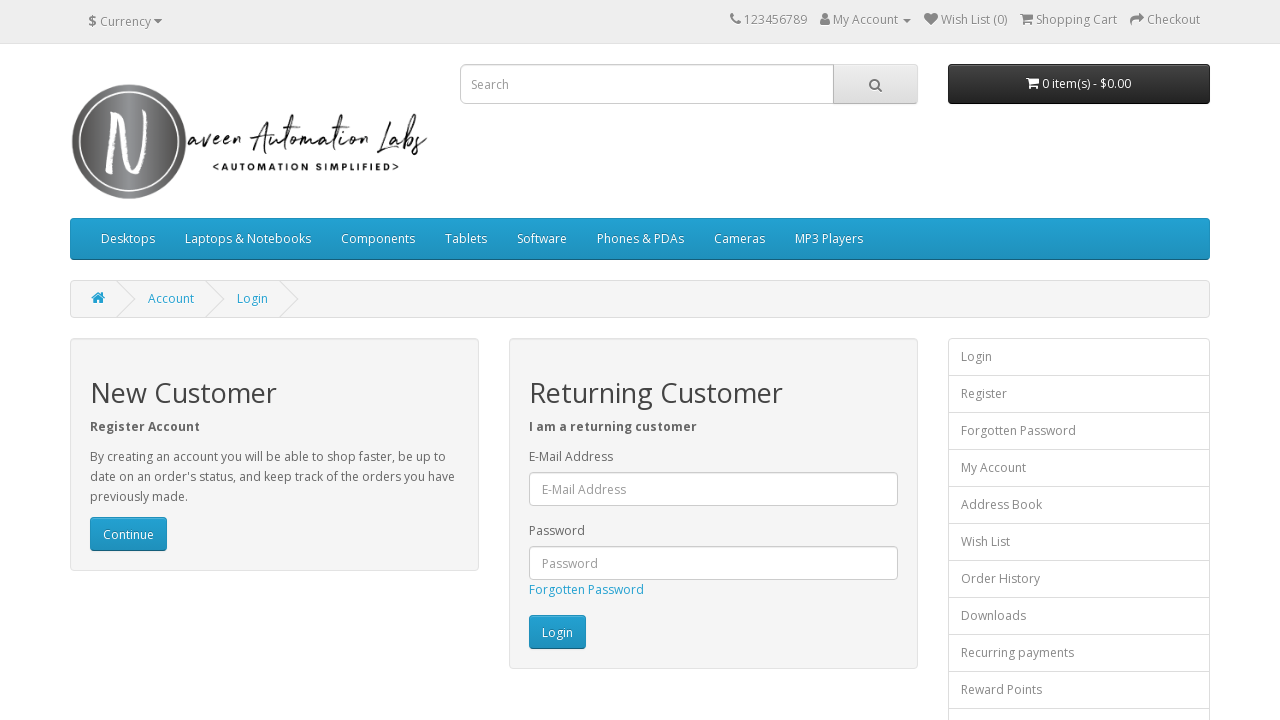

Re-entered email 'sachin@gmail.com' in the email field after page refresh on #input-email
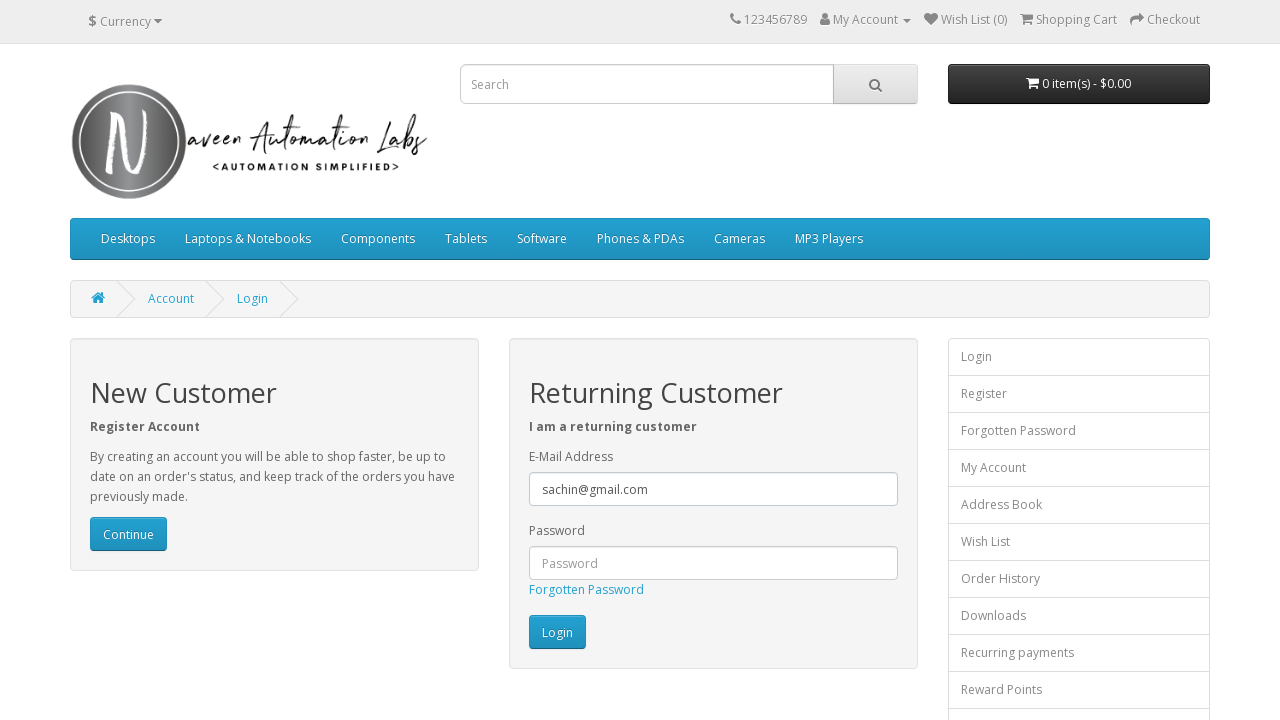

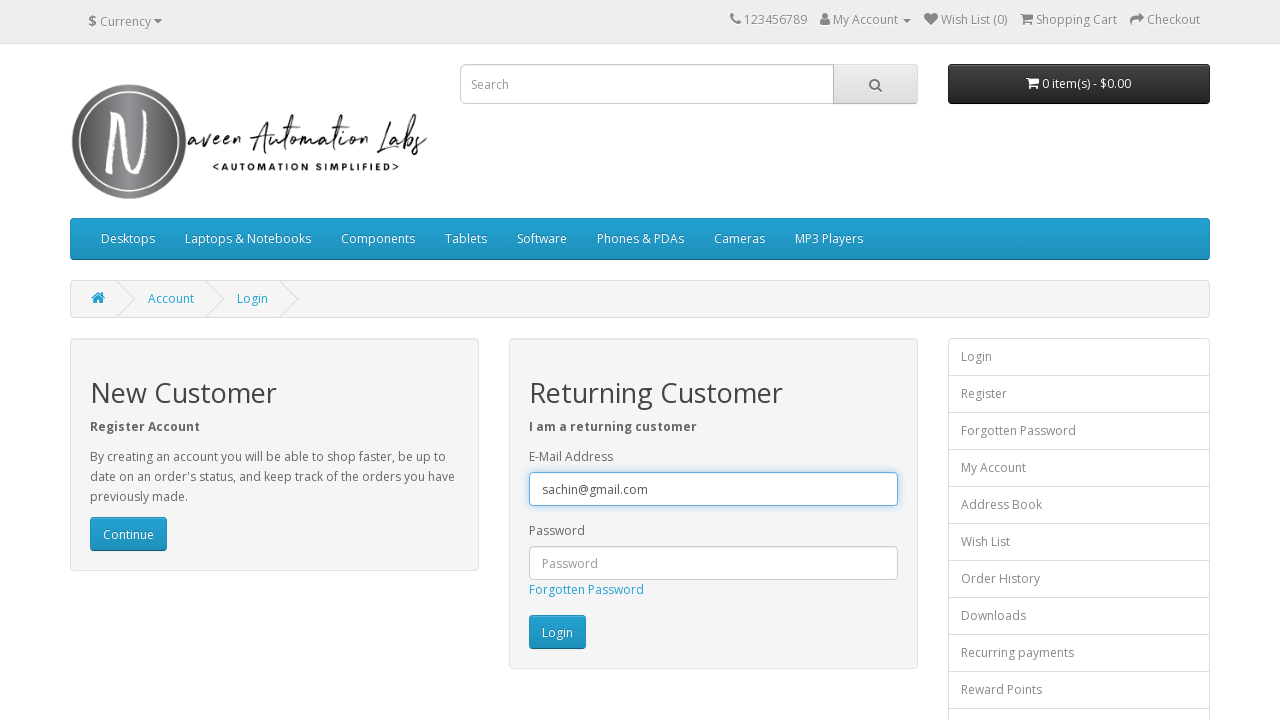